Verifies that the OrangeHRM website title is correctly captured

Starting URL: https://opensource-demo.orangehrmlive.com

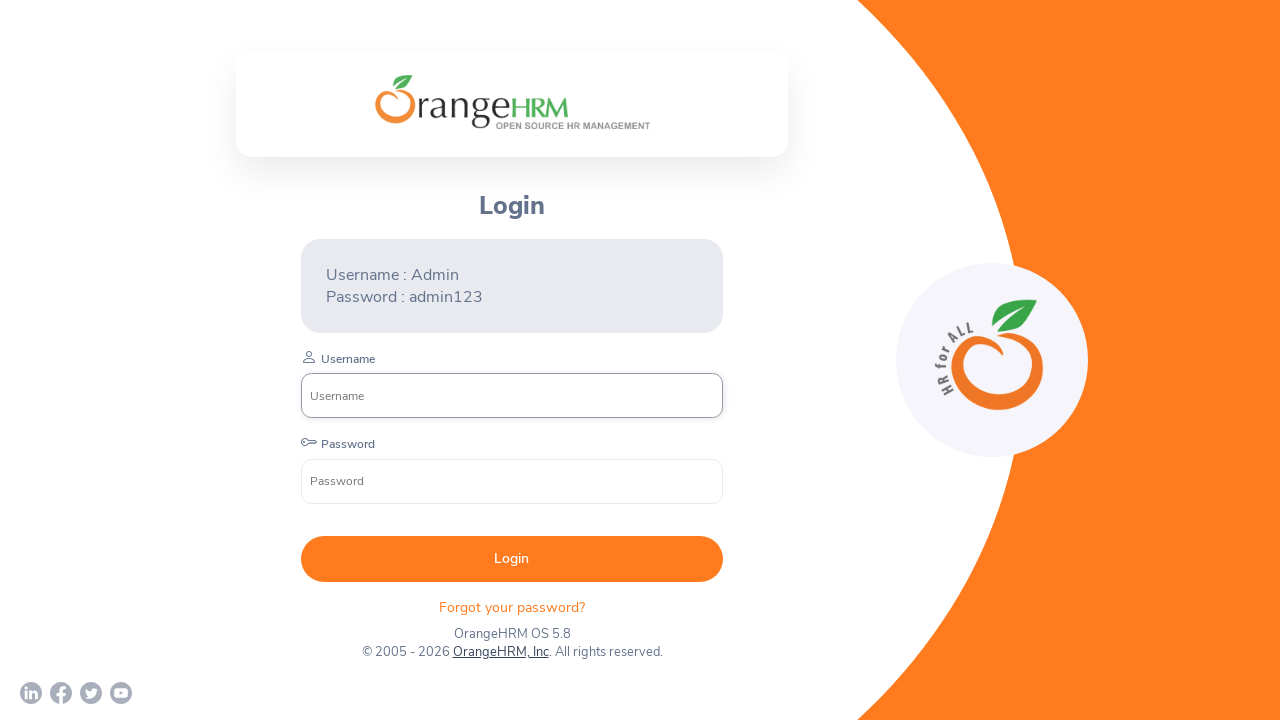

Navigated to OrangeHRM demo website
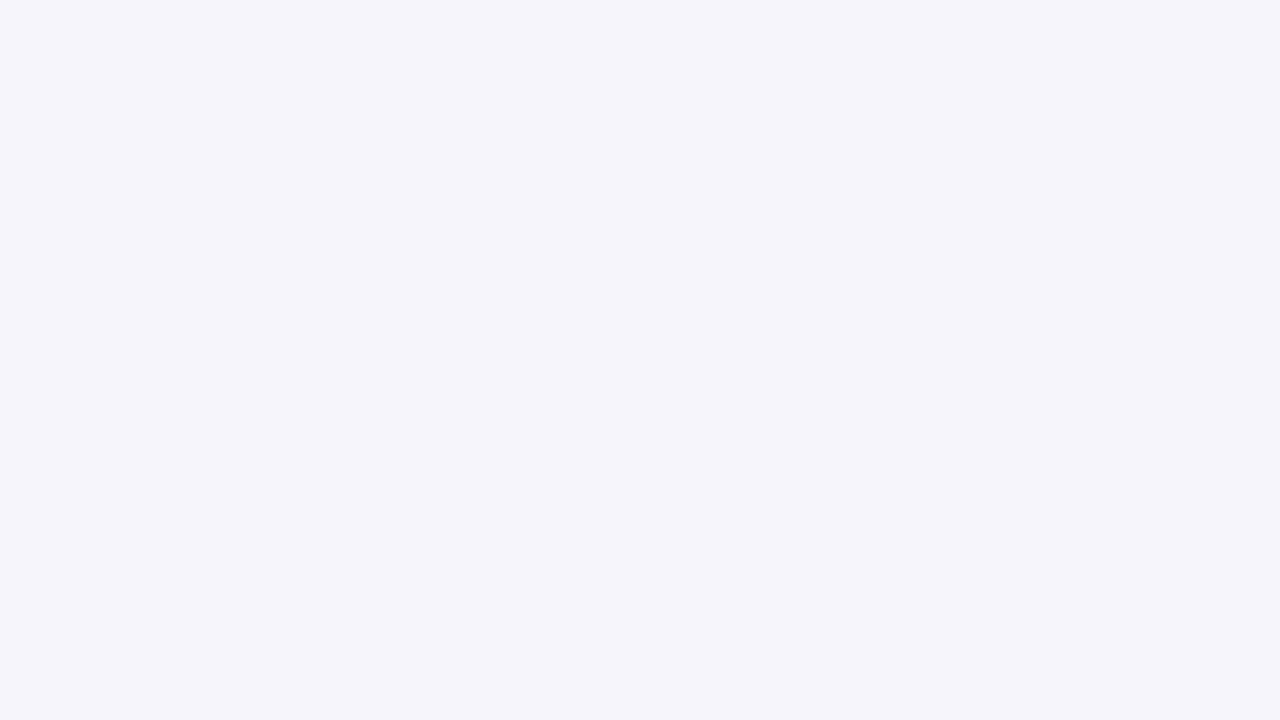

Retrieved page title
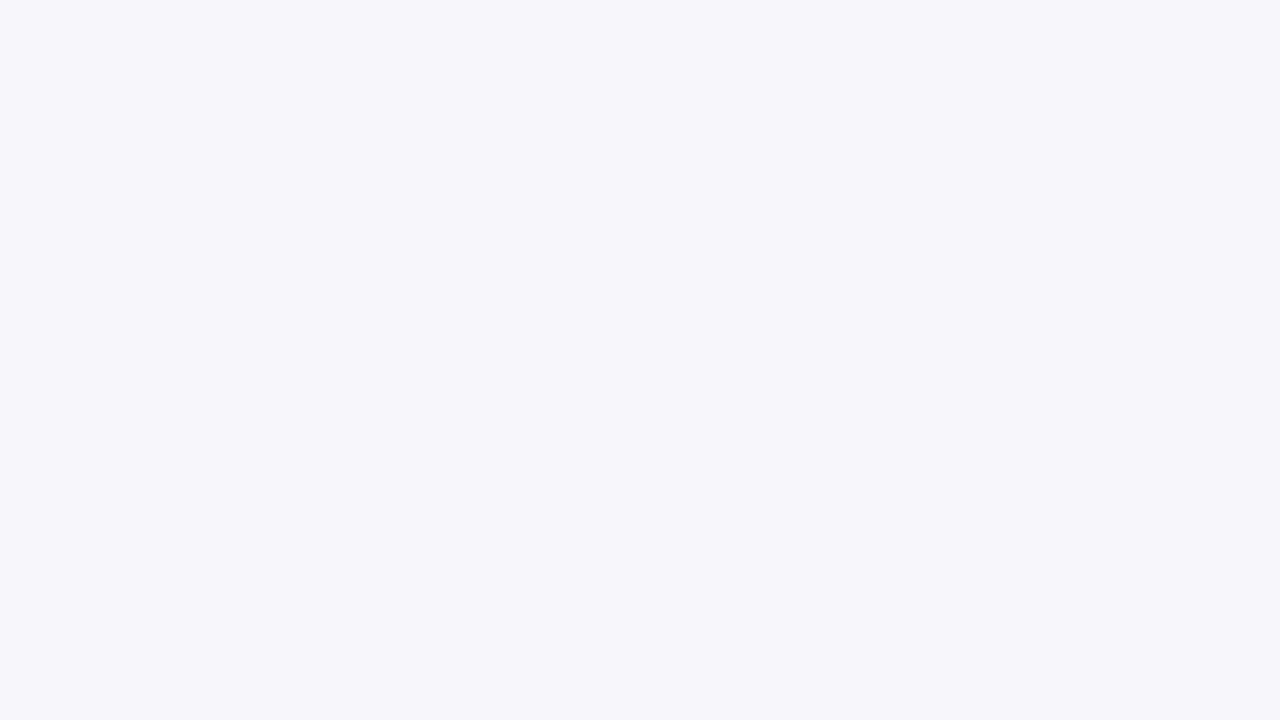

Verified that page title is 'OrangeHRM'
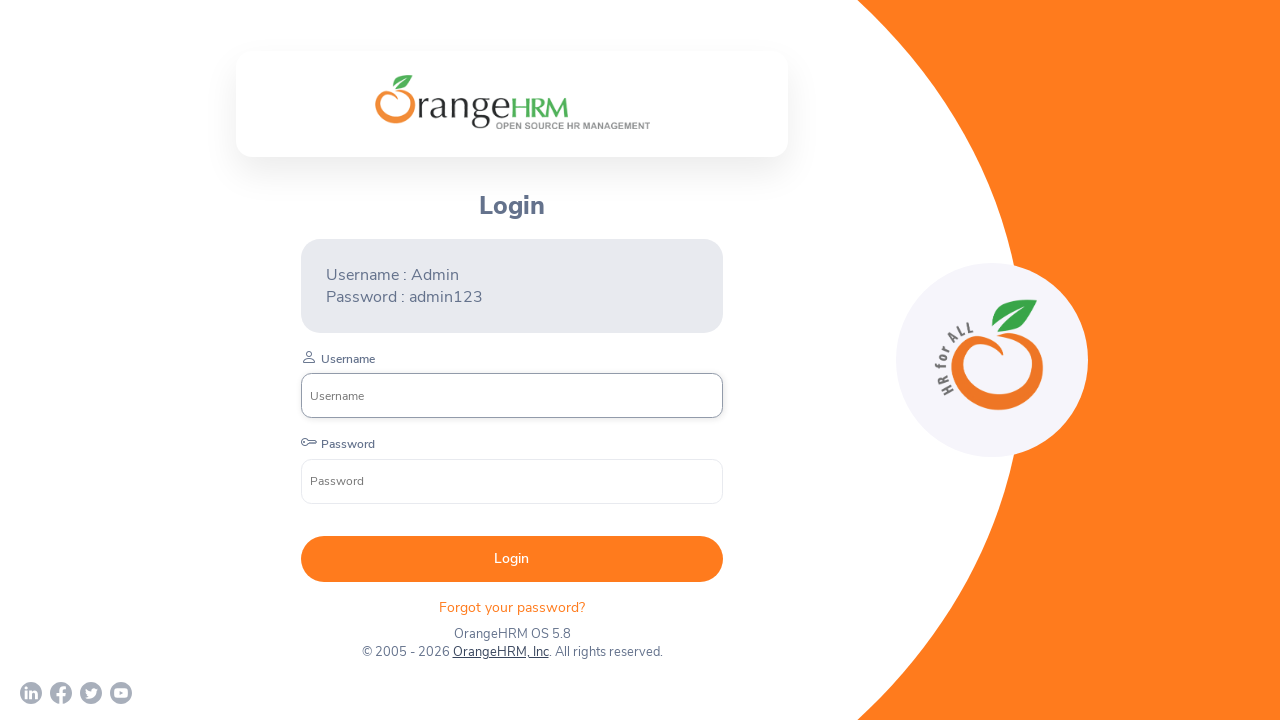

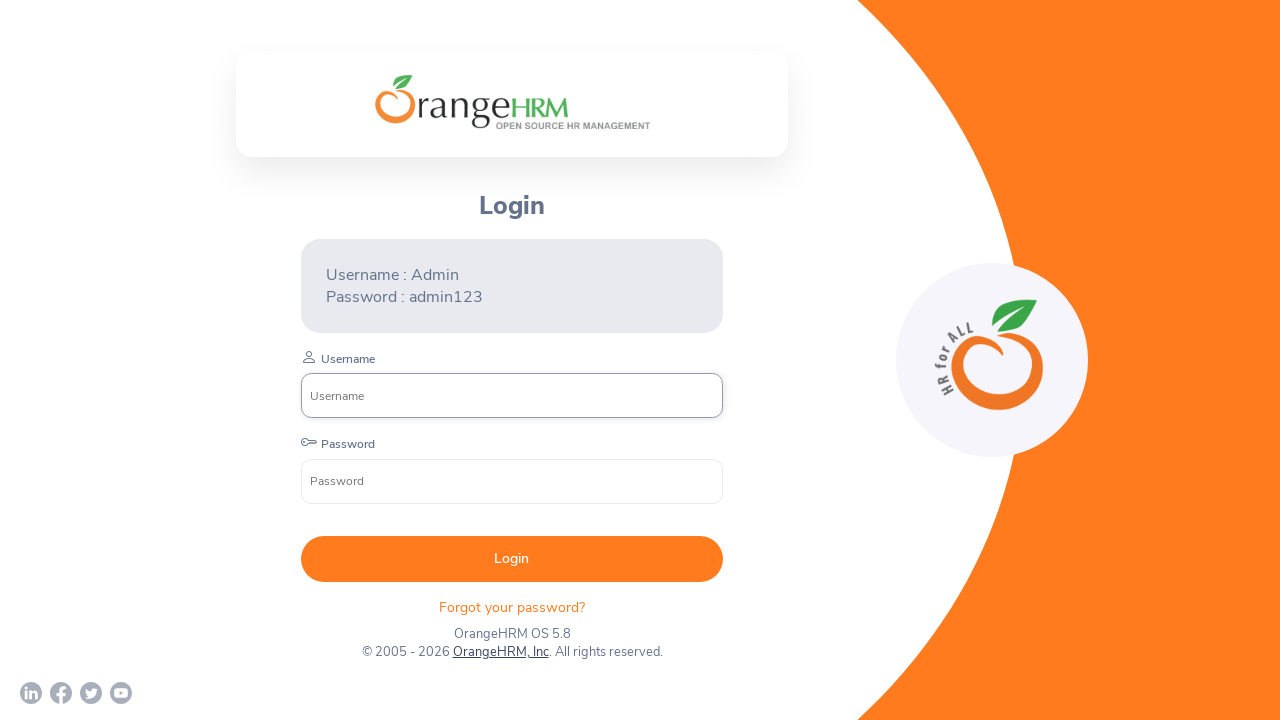